Verifies that the Bitcoin details page on CoinMarketCap loads correctly and displays the Bitcoin price by checking the page title contains "Bitcoin" and validating that the price element contains a valid number.

Starting URL: https://coinmarketcap.com/currencies/bitcoin/

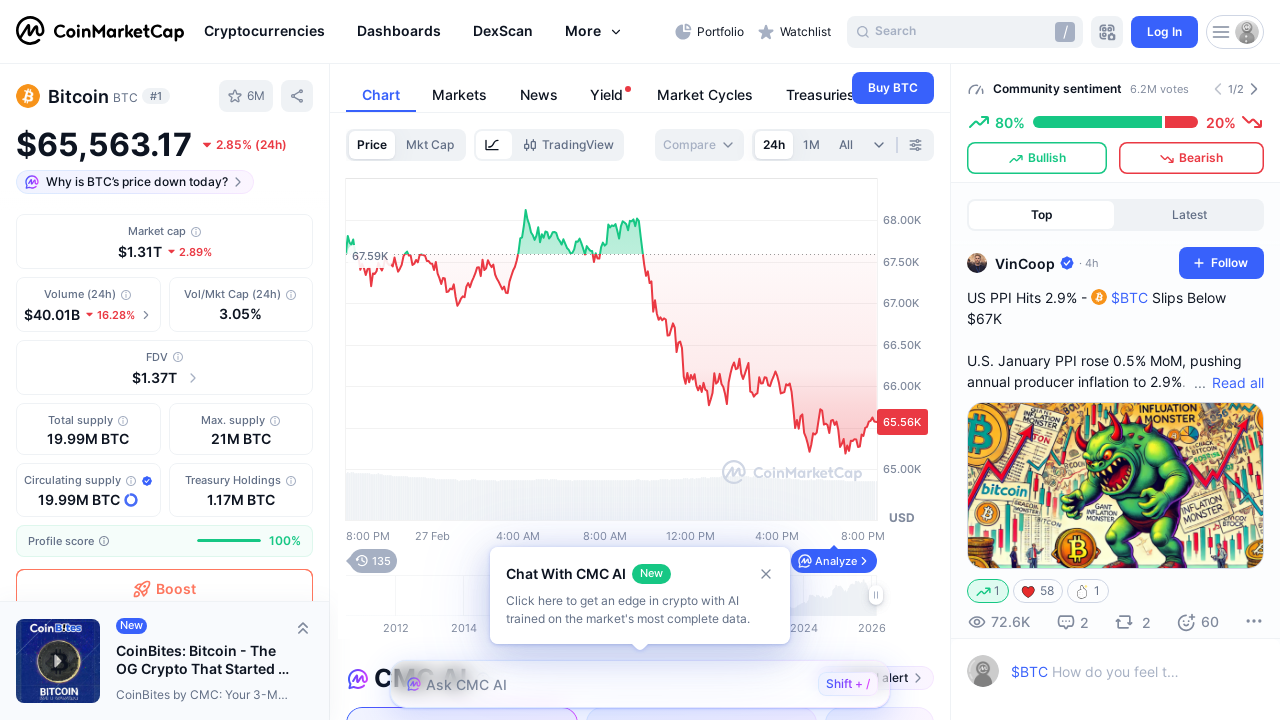

Navigated to Bitcoin details page on CoinMarketCap
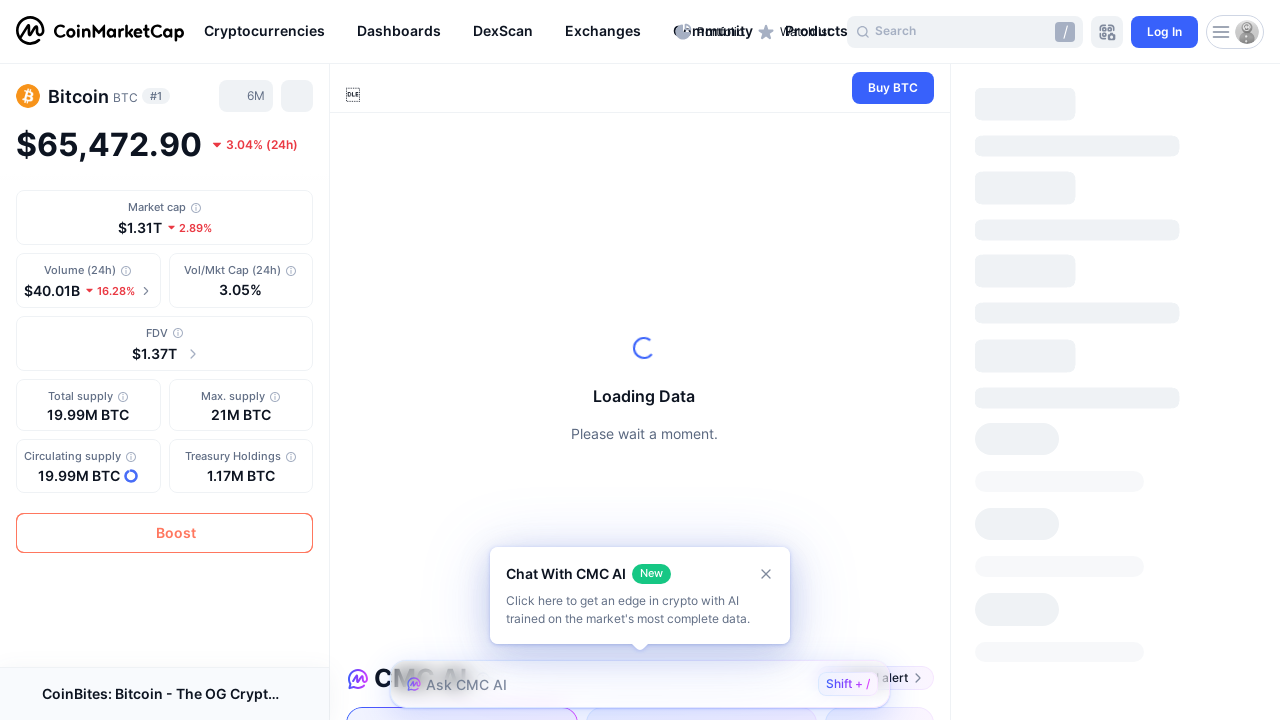

Verified page title contains 'Bitcoin'
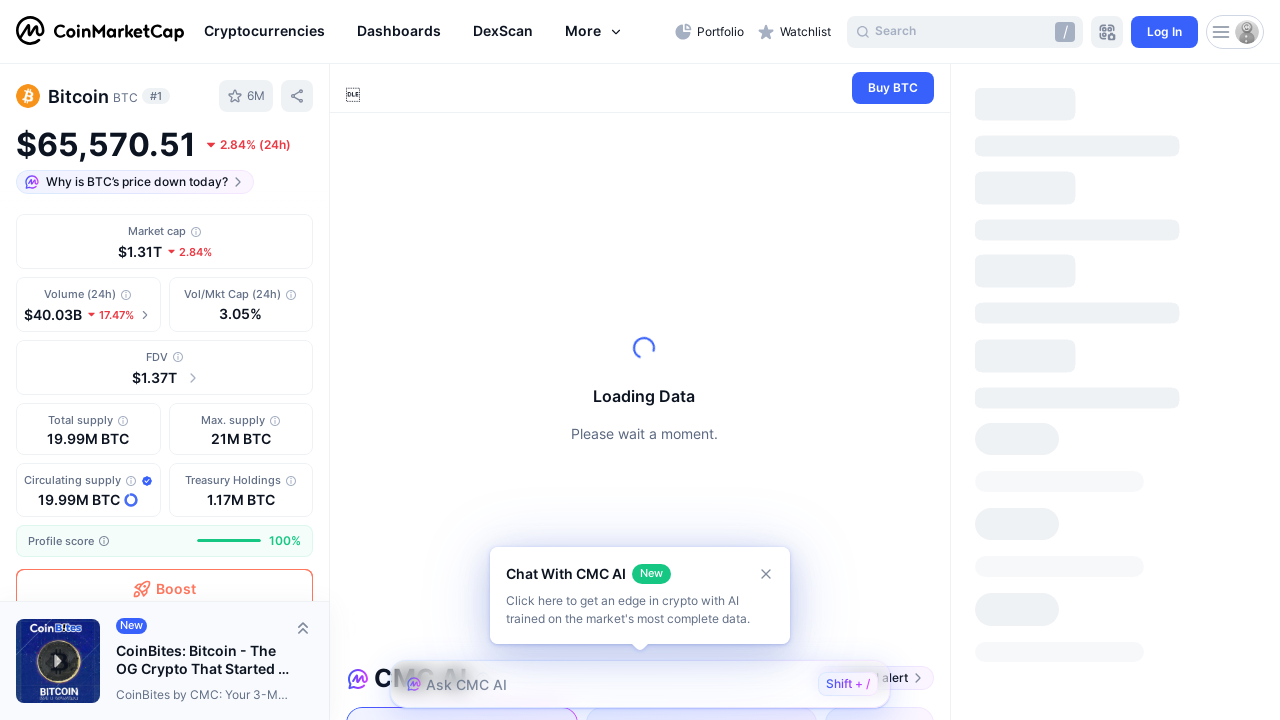

Located Bitcoin price element
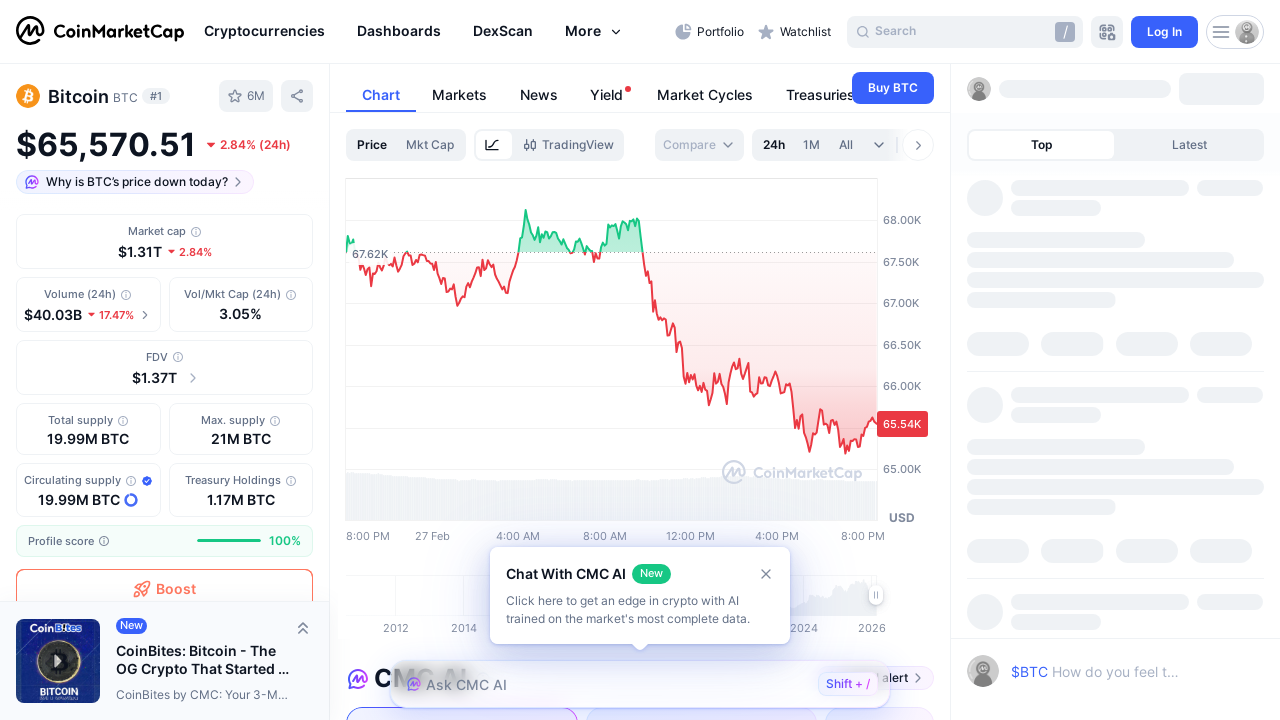

Bitcoin price element is visible
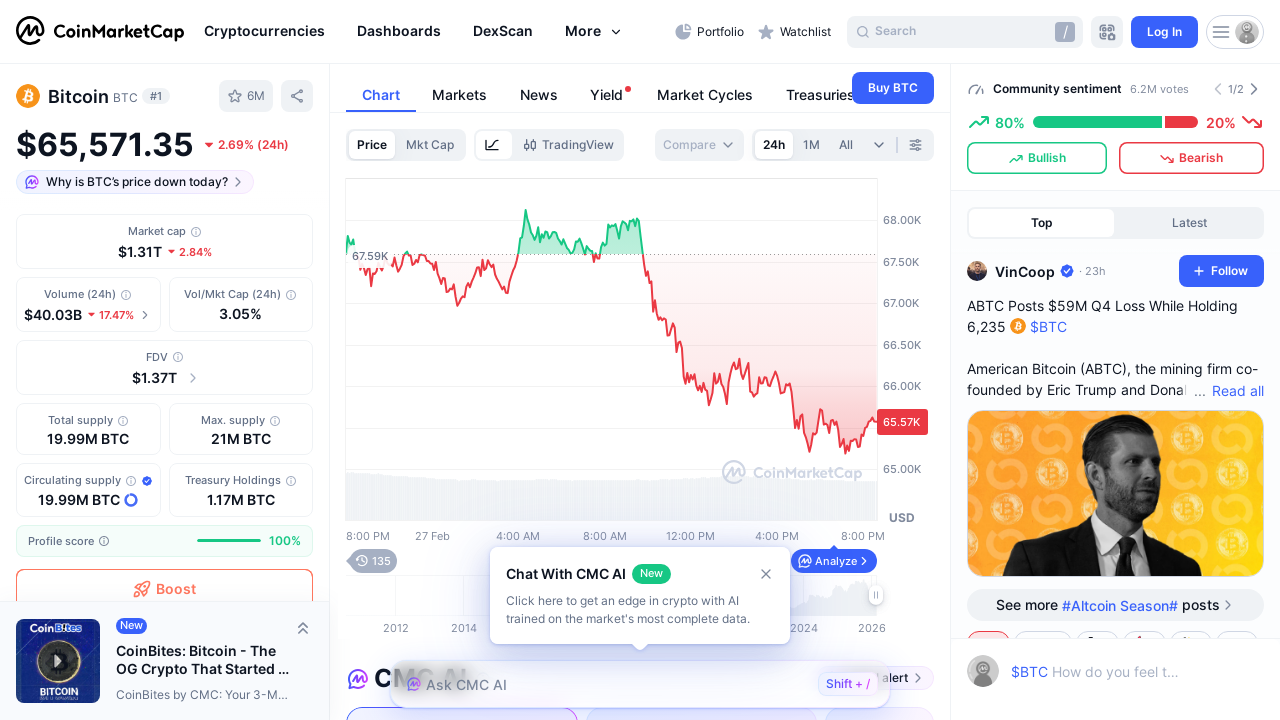

Retrieved Bitcoin price text: $65,571.35
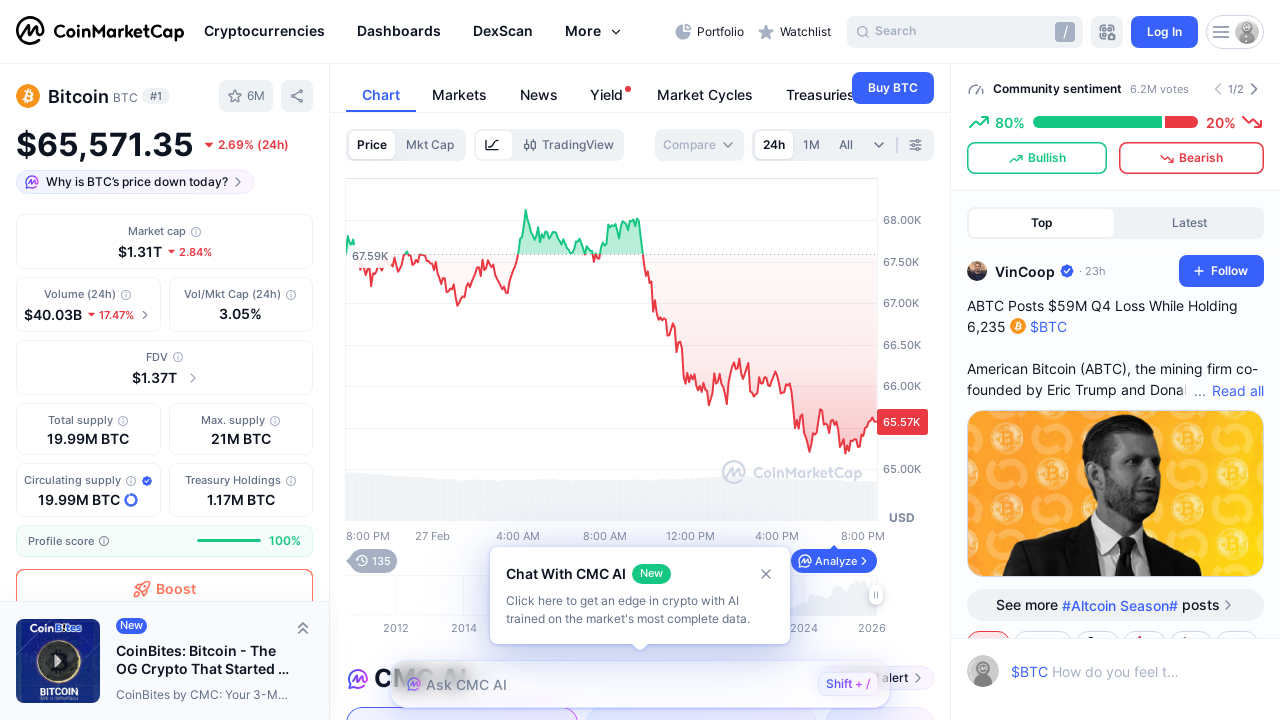

Processed price text to extract numeric value
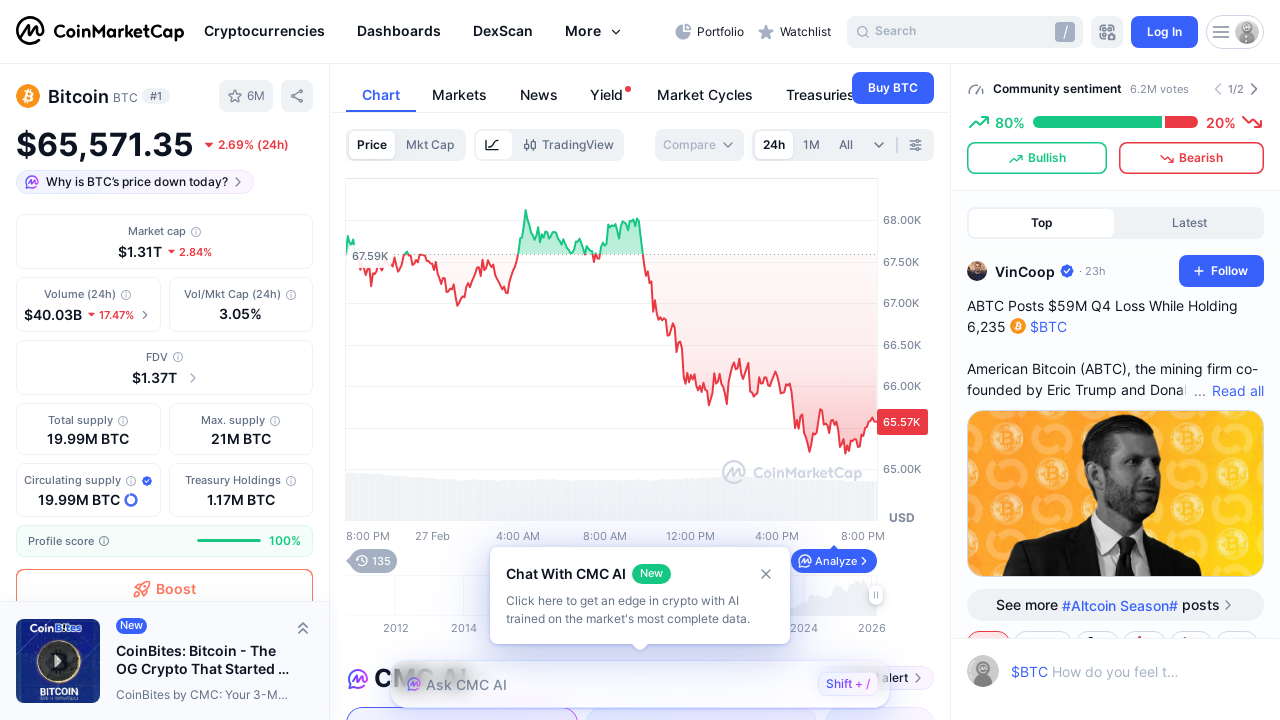

Verified Bitcoin price is not empty
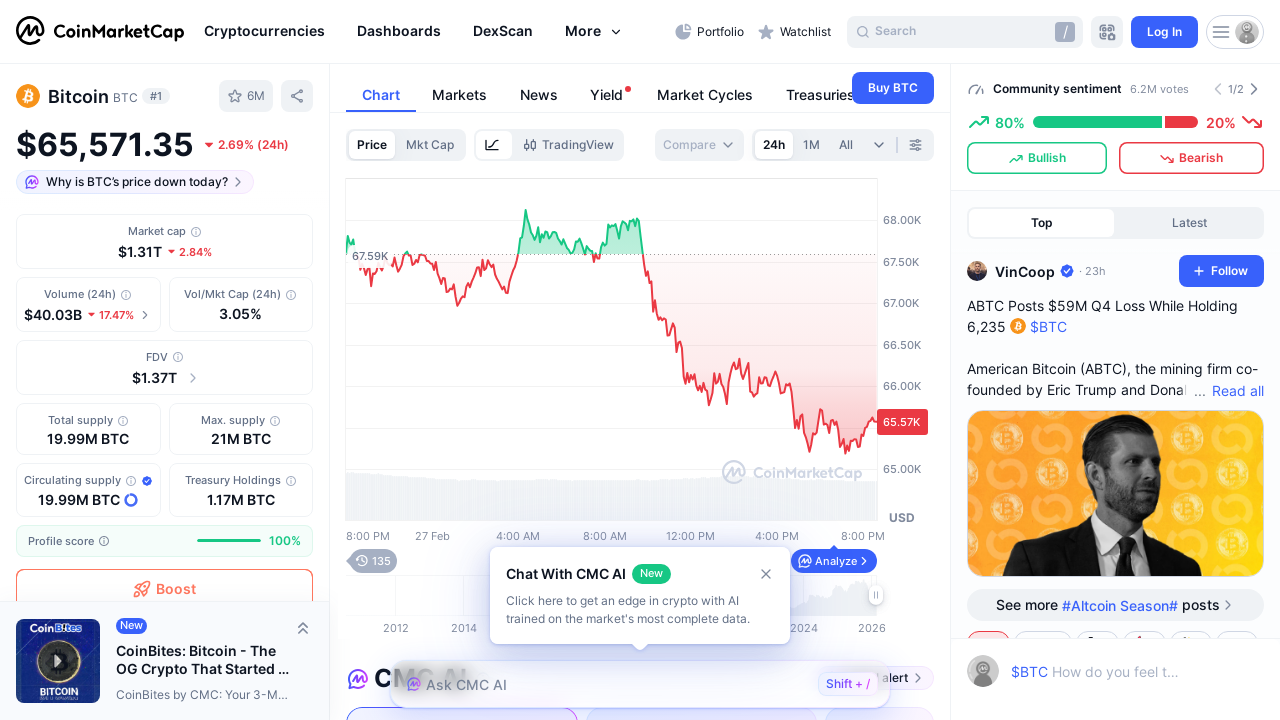

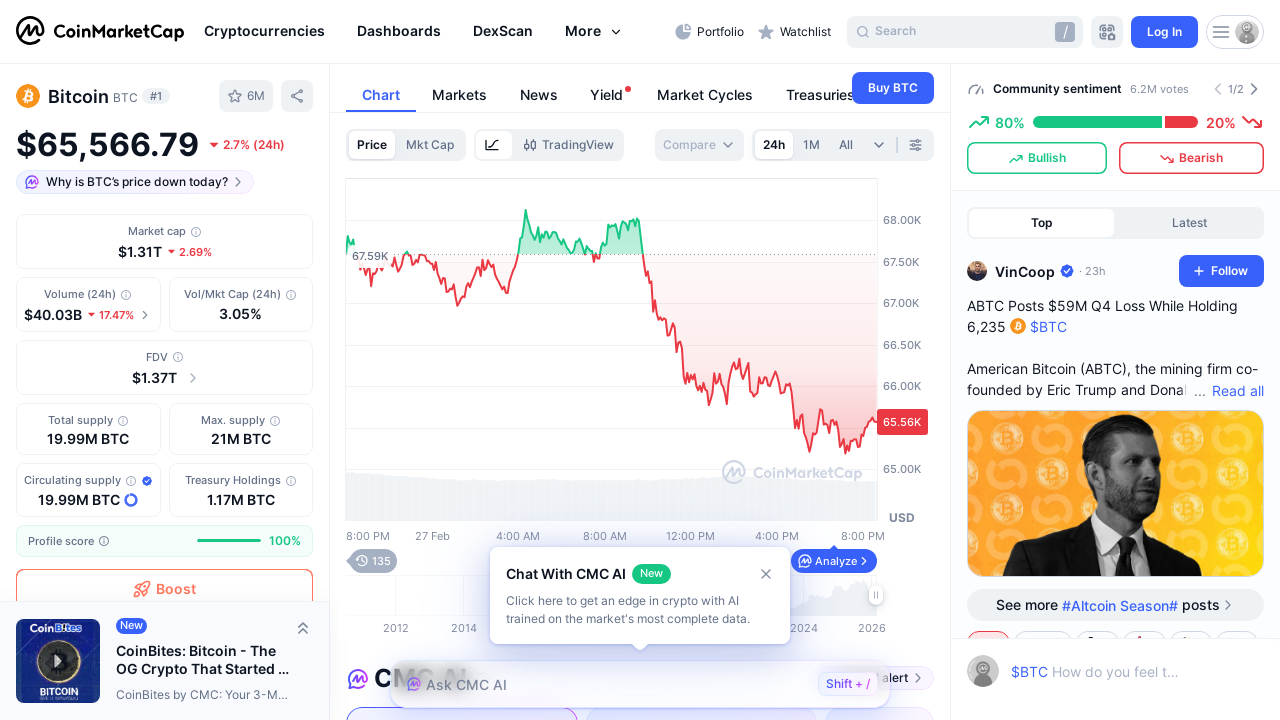